Tests checkbox interaction by scrolling to a checkbox element, clicking on checkbox1, and verifying the state of checkbox2

Starting URL: https://practice.expandtesting.com/checkboxes

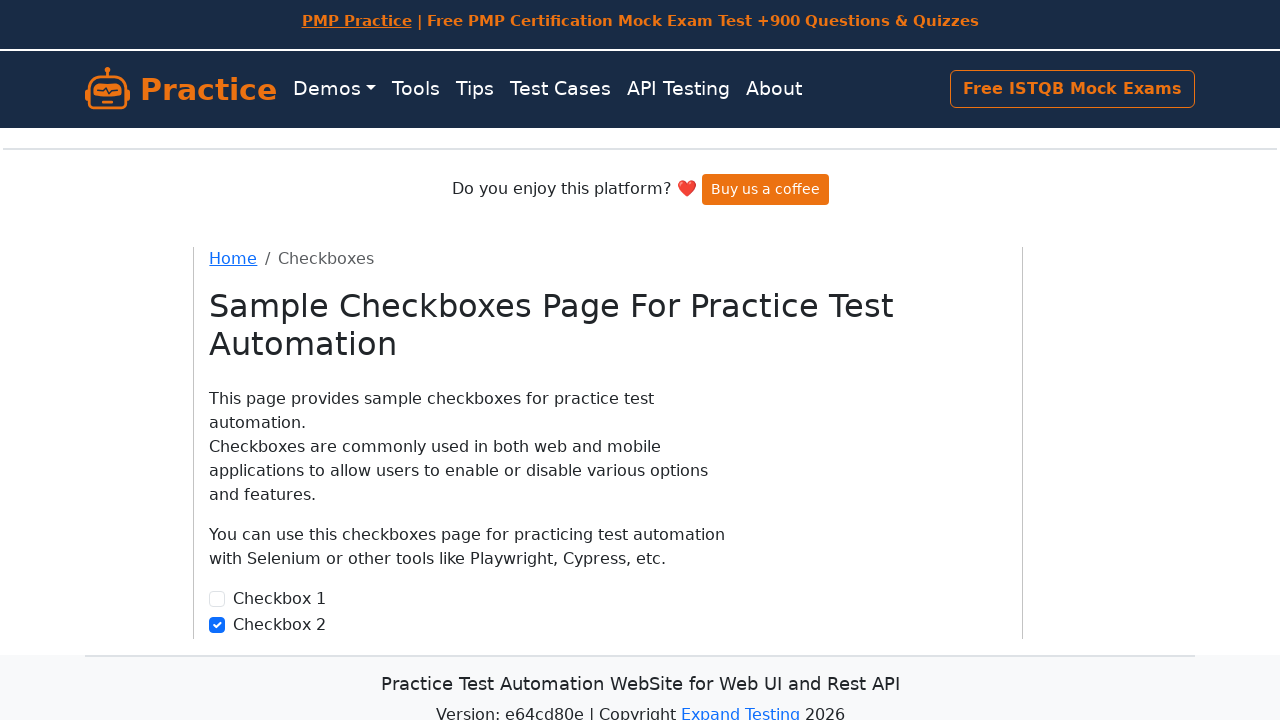

Scrolled to checkbox1 element
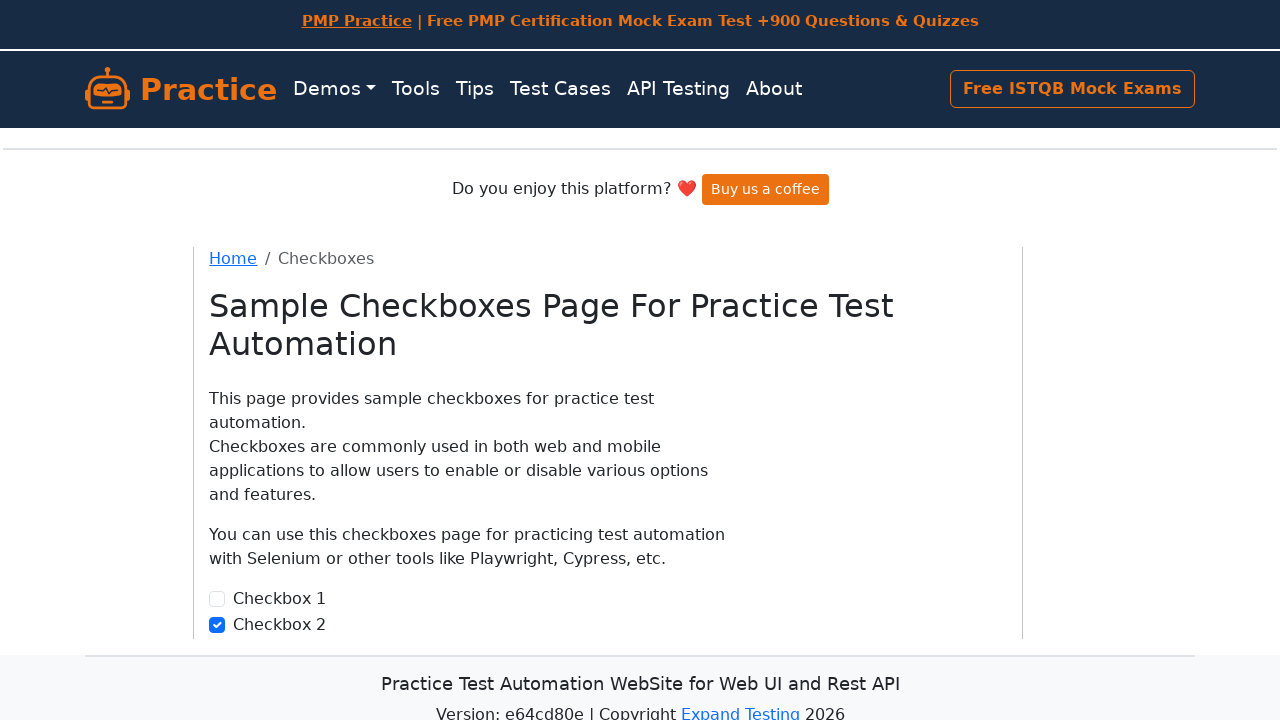

Clicked on checkbox1 at (217, 599) on #checkbox1
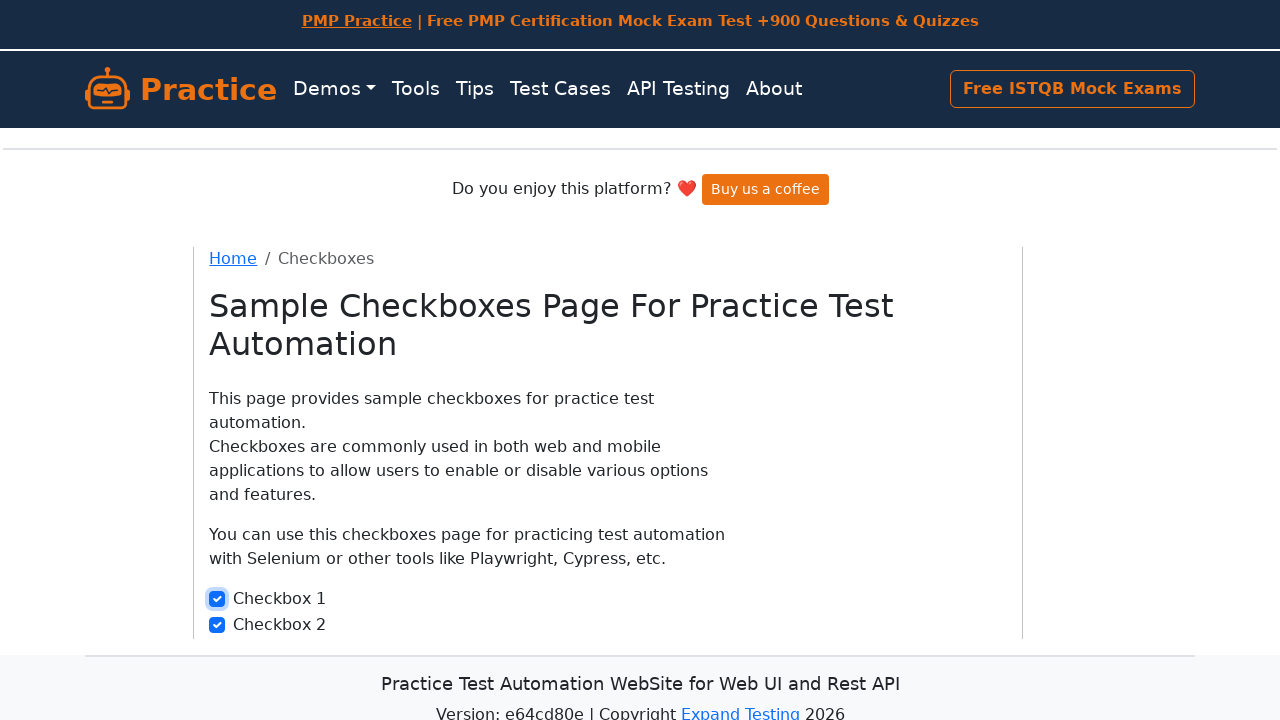

Checked the state of checkbox2
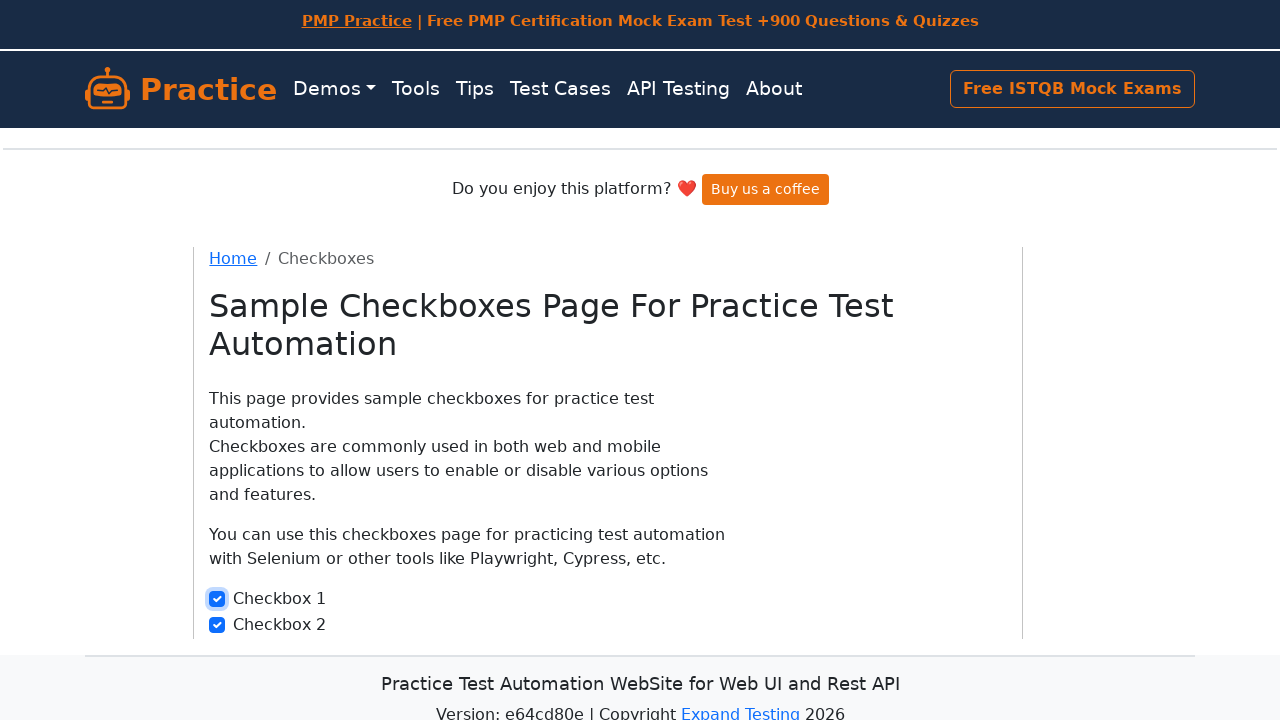

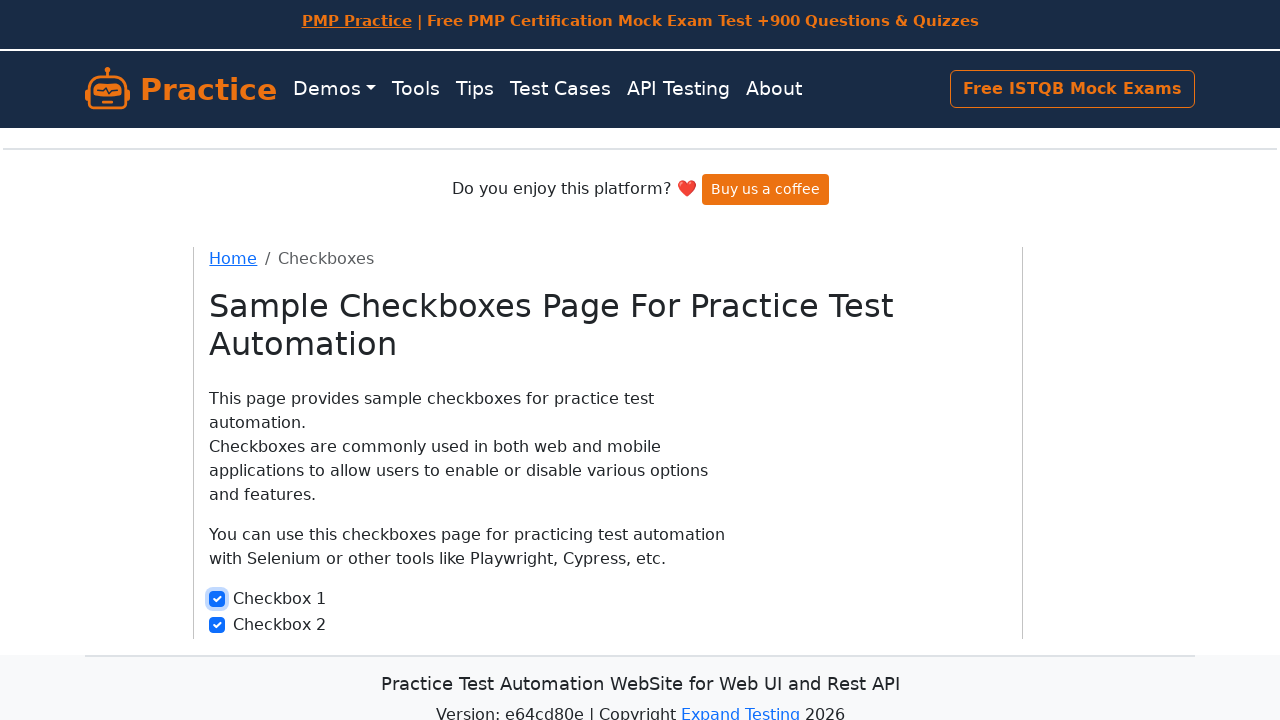